Tests that clicking the Due column header twice sorts the table data in descending order

Starting URL: http://the-internet.herokuapp.com/tables

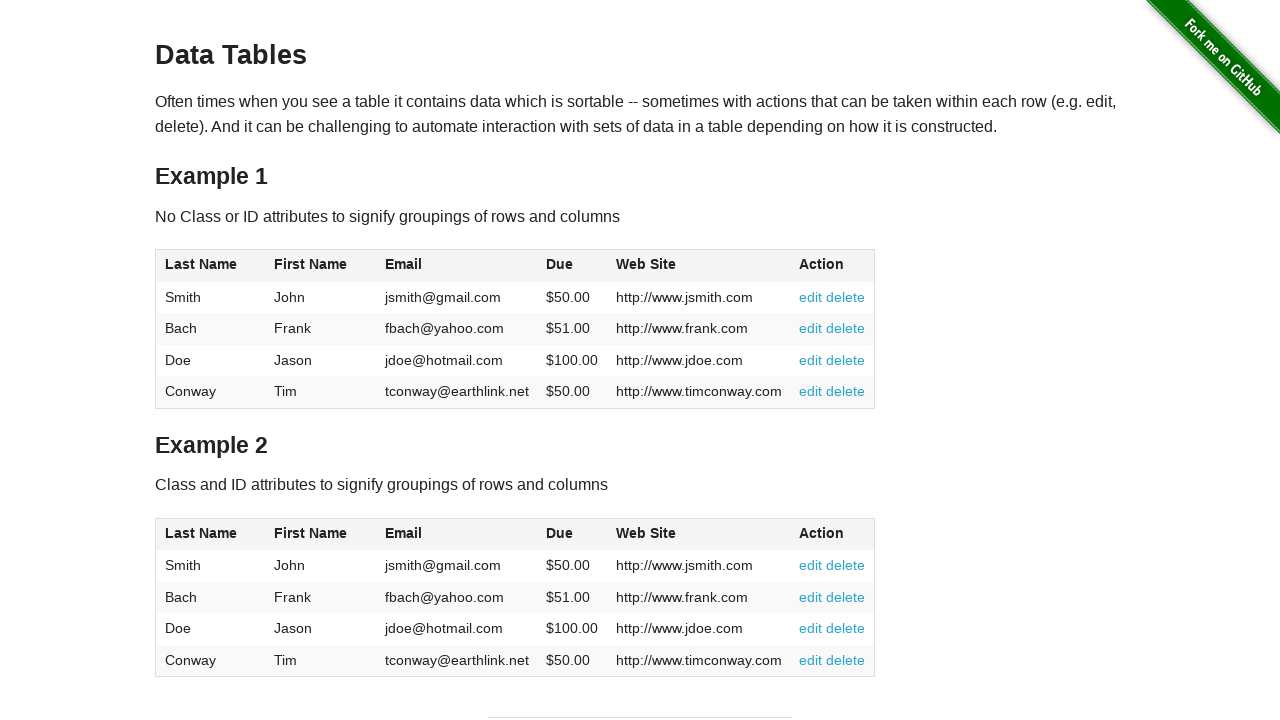

Clicked Due column header first time for ascending order at (572, 266) on #table1 thead tr th:nth-of-type(4)
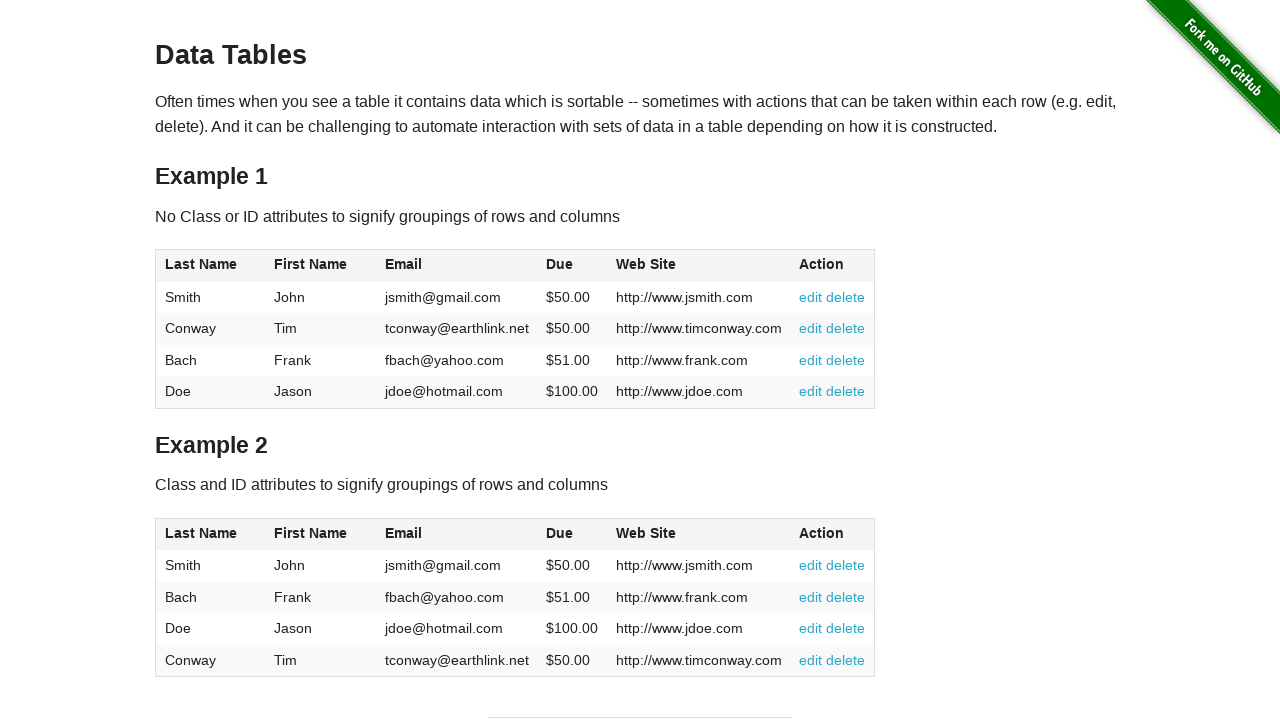

Clicked Due column header second time for descending order at (572, 266) on #table1 thead tr th:nth-of-type(4)
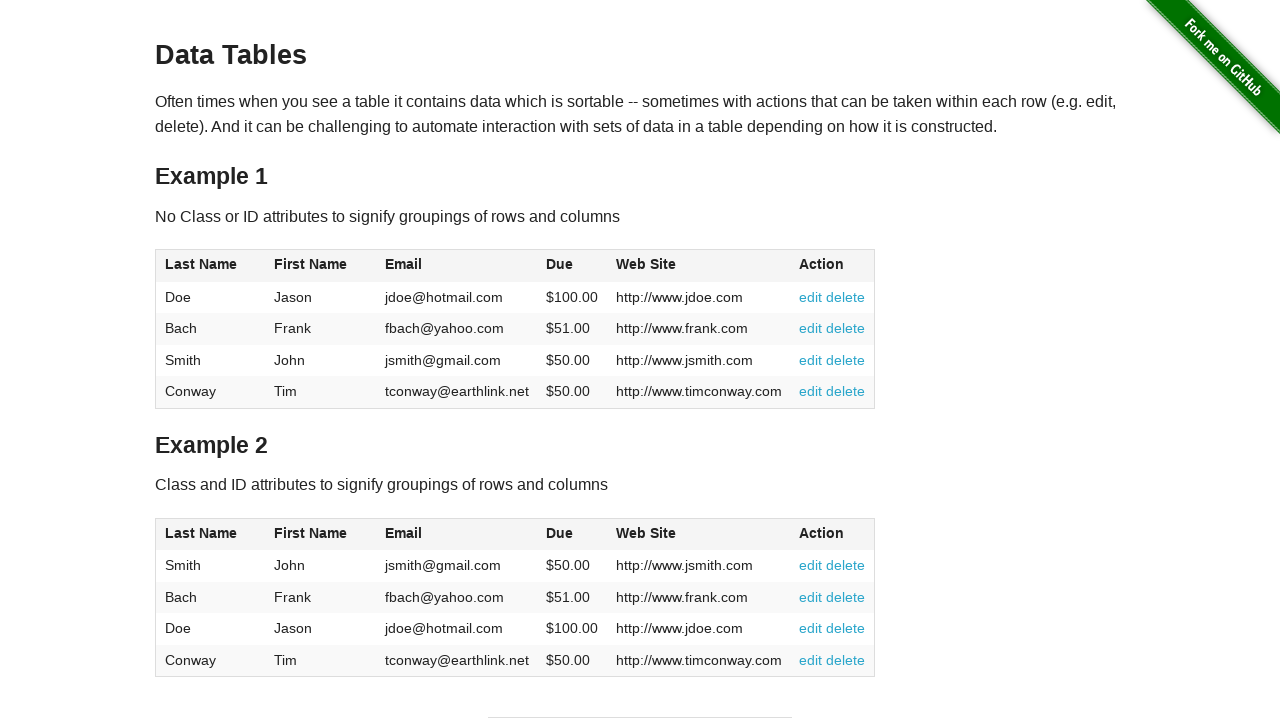

Table data loaded and verified in descending order
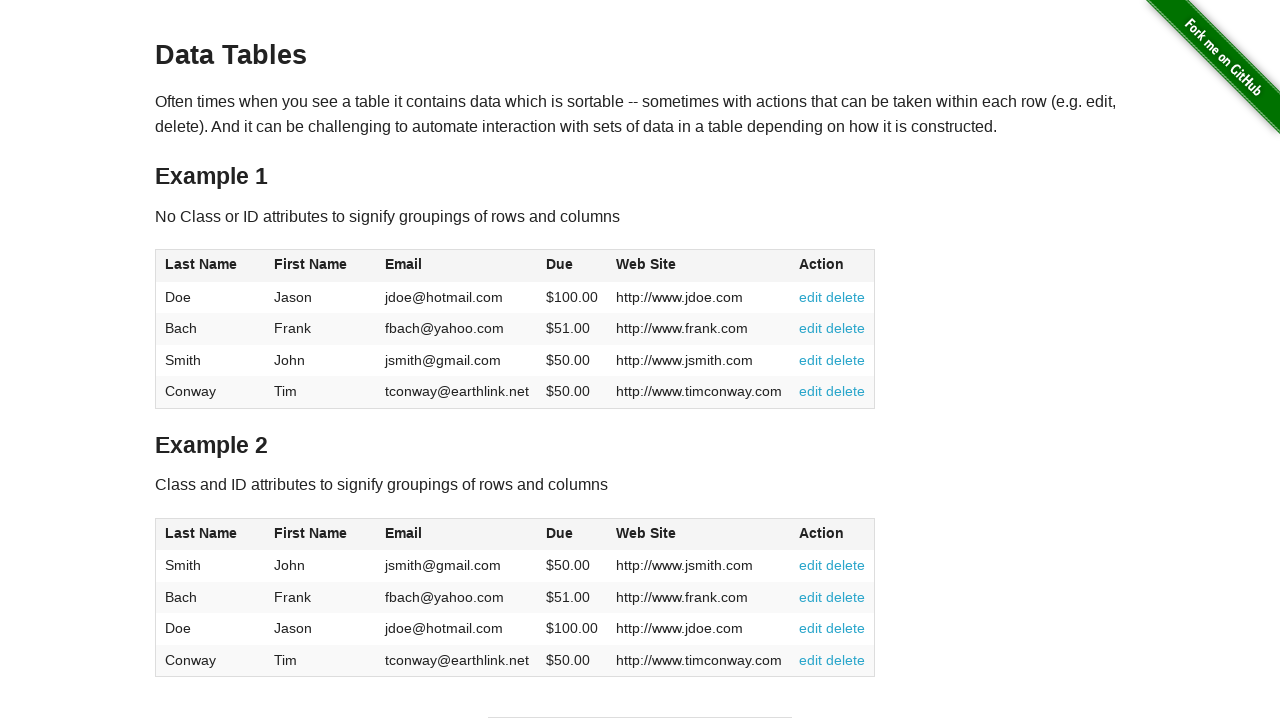

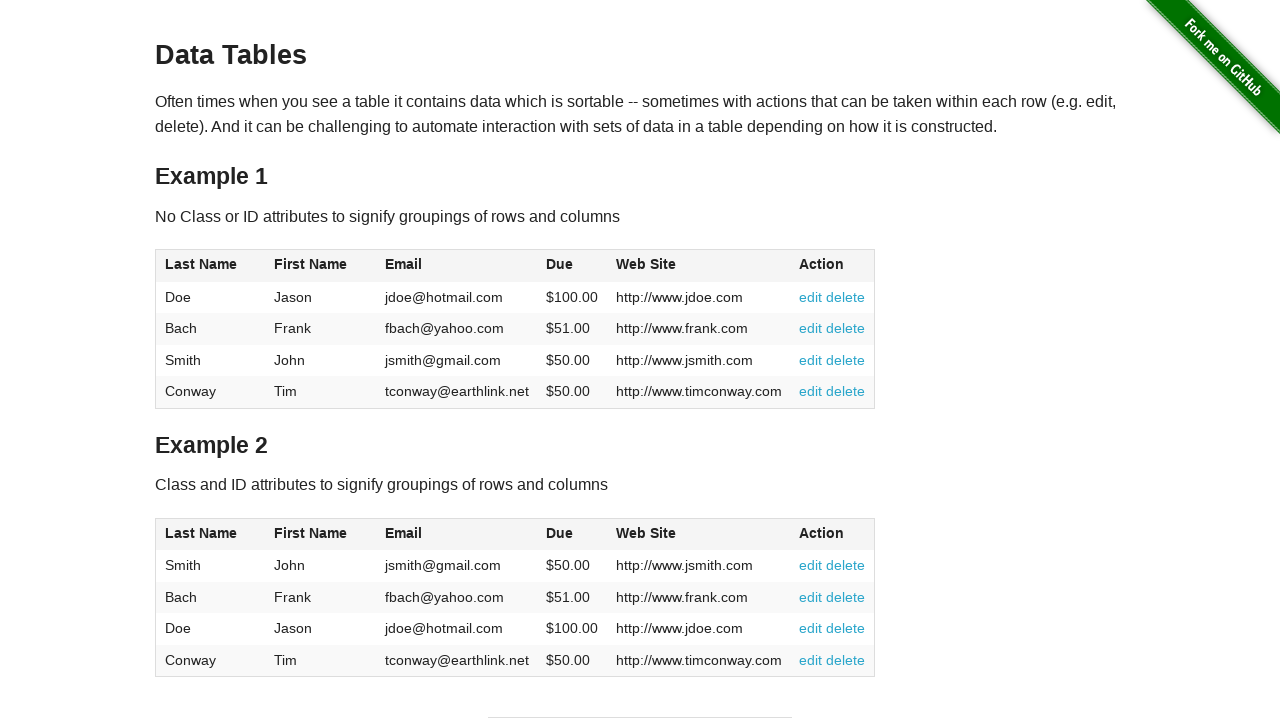